Tests that the register button becomes enabled after filling all required fields

Starting URL: http://speak-ukrainian.eastus2.cloudapp.azure.com/dev/

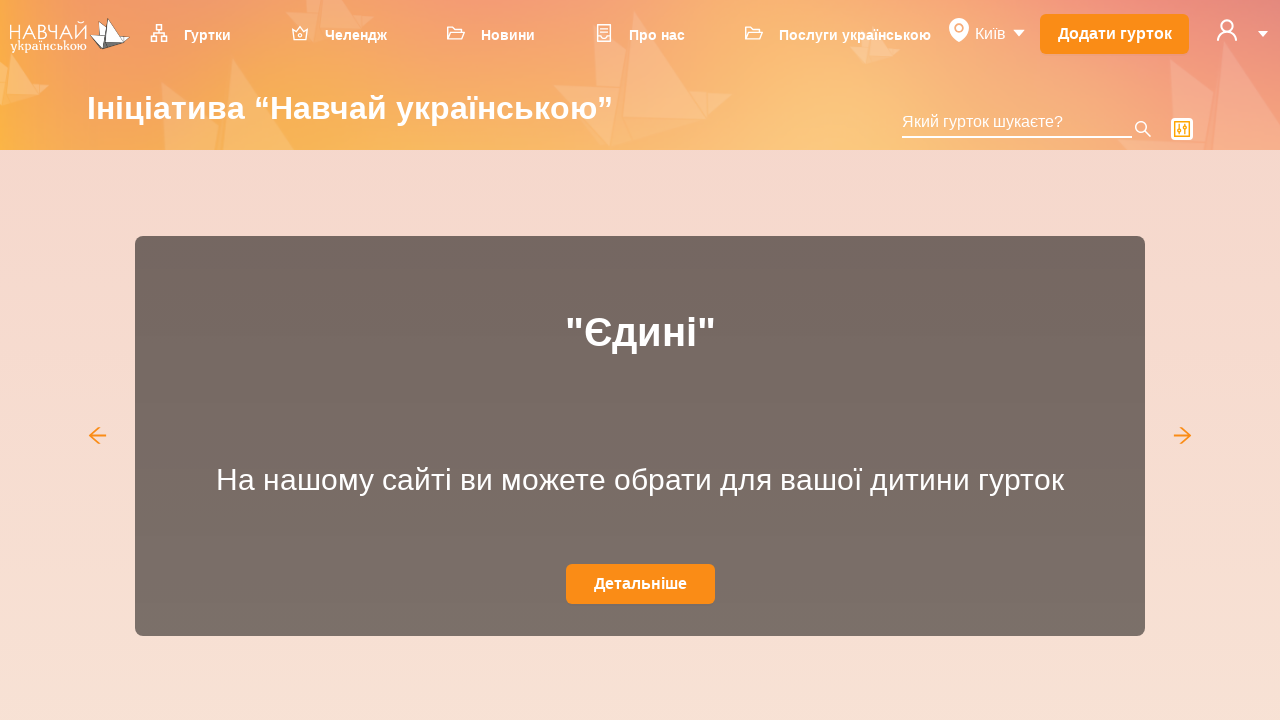

Clicked user icon to open menu at (1227, 30) on svg[data-icon='user']
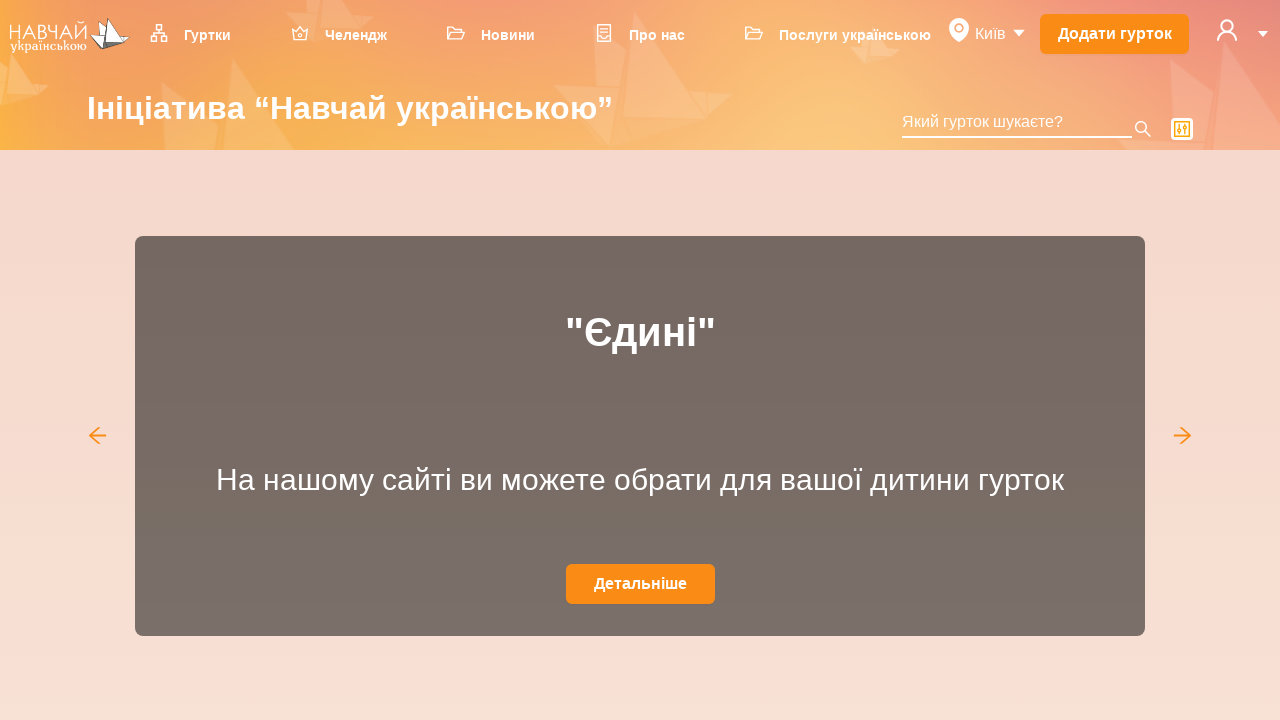

Dropdown menu became visible
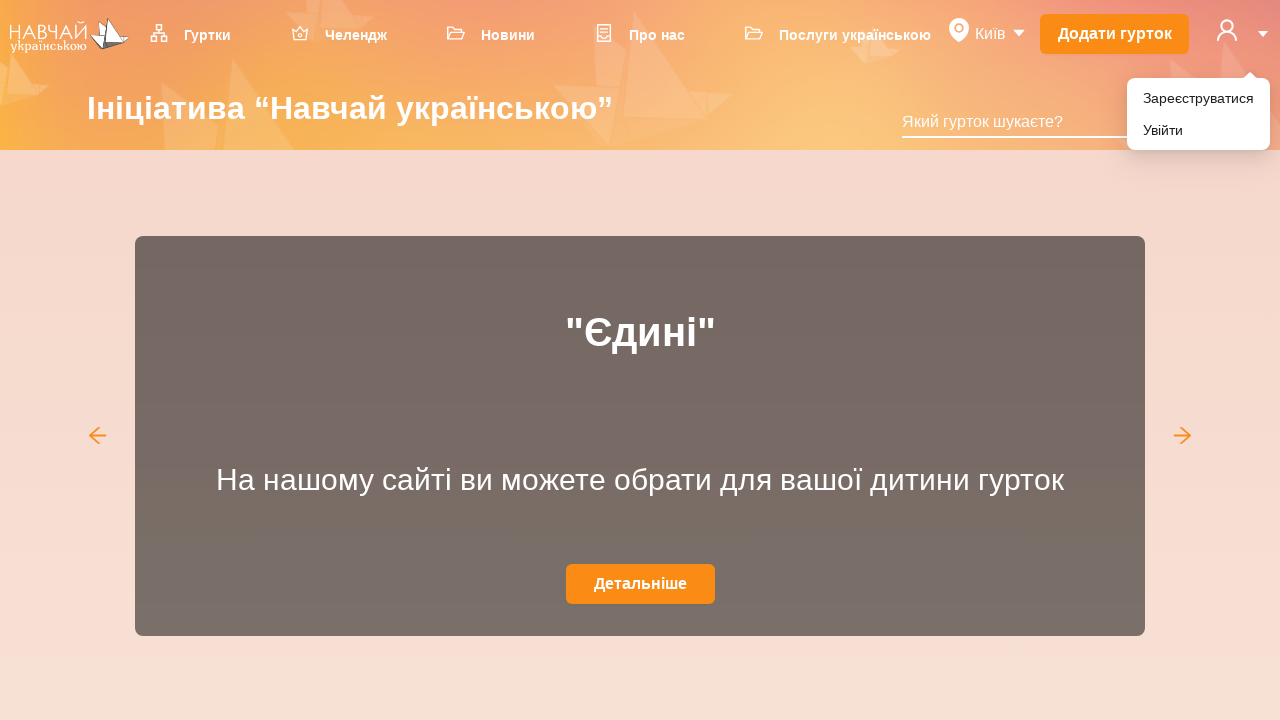

Clicked 'Register' menu item at (1198, 98) on xpath=//li[@role='menuitem']//div[text()='Зареєструватися']
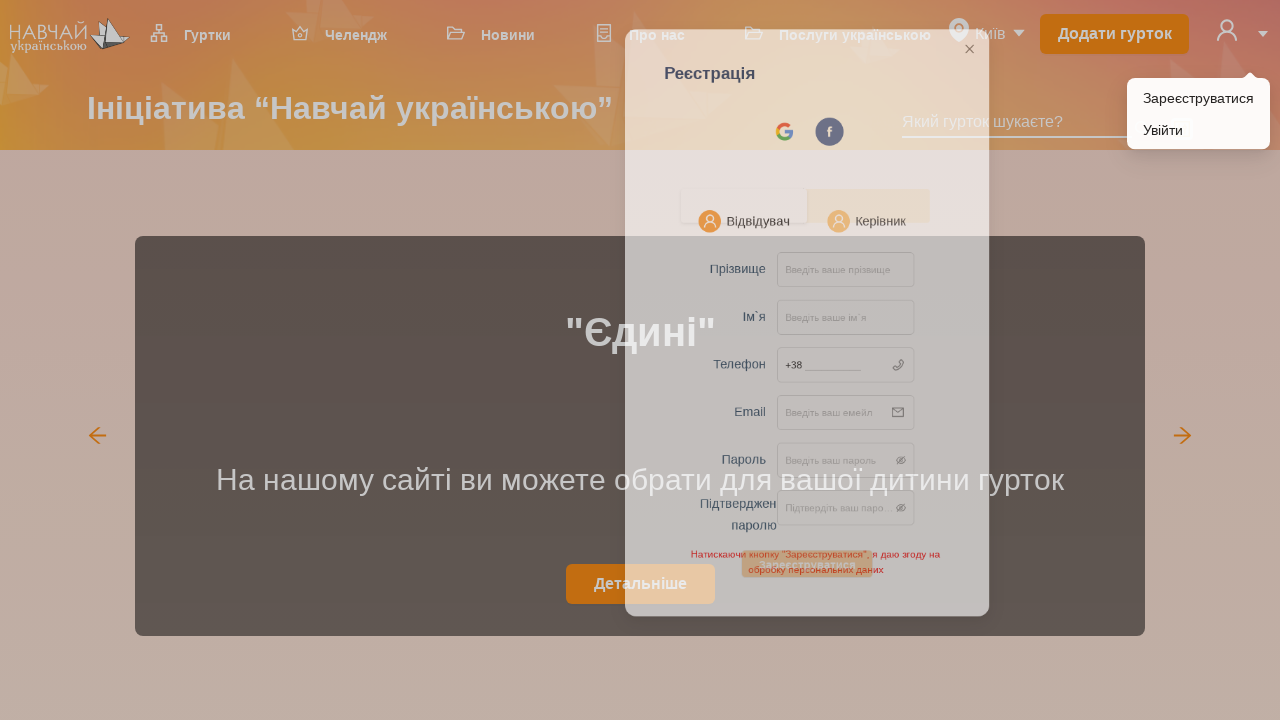

Registration button became visible
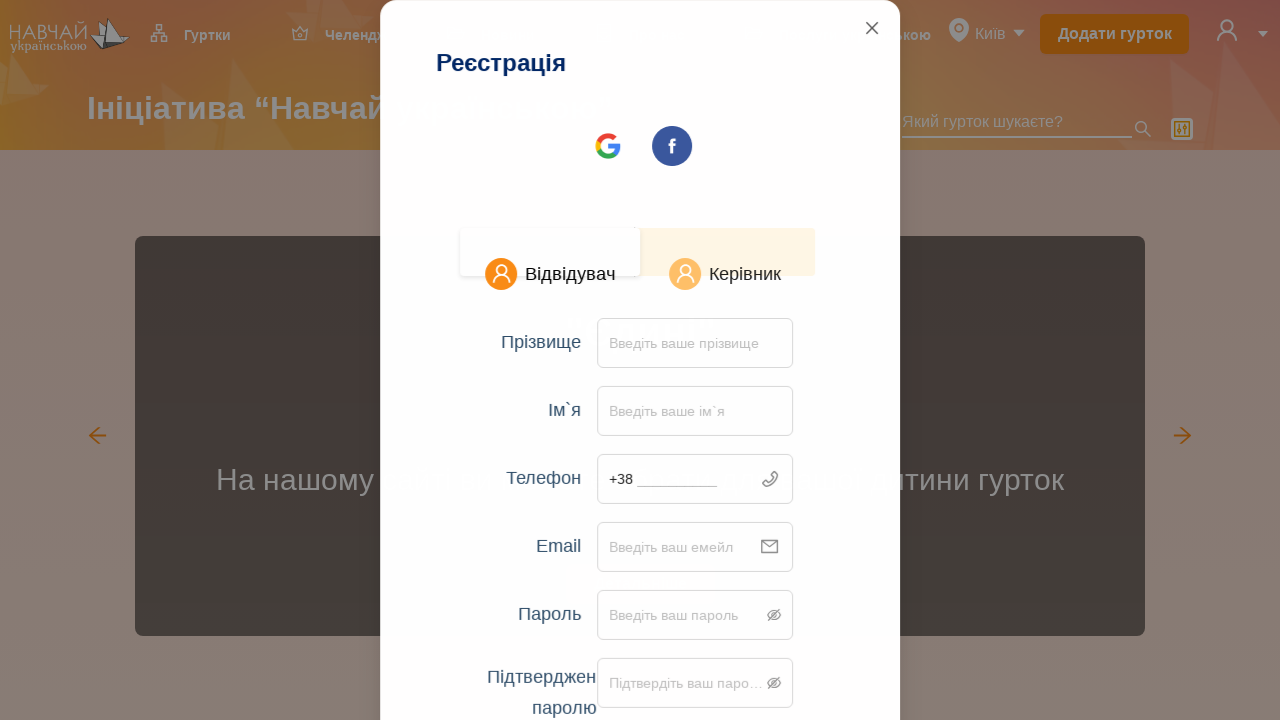

Retrieved registration button classes to verify initial disabled state
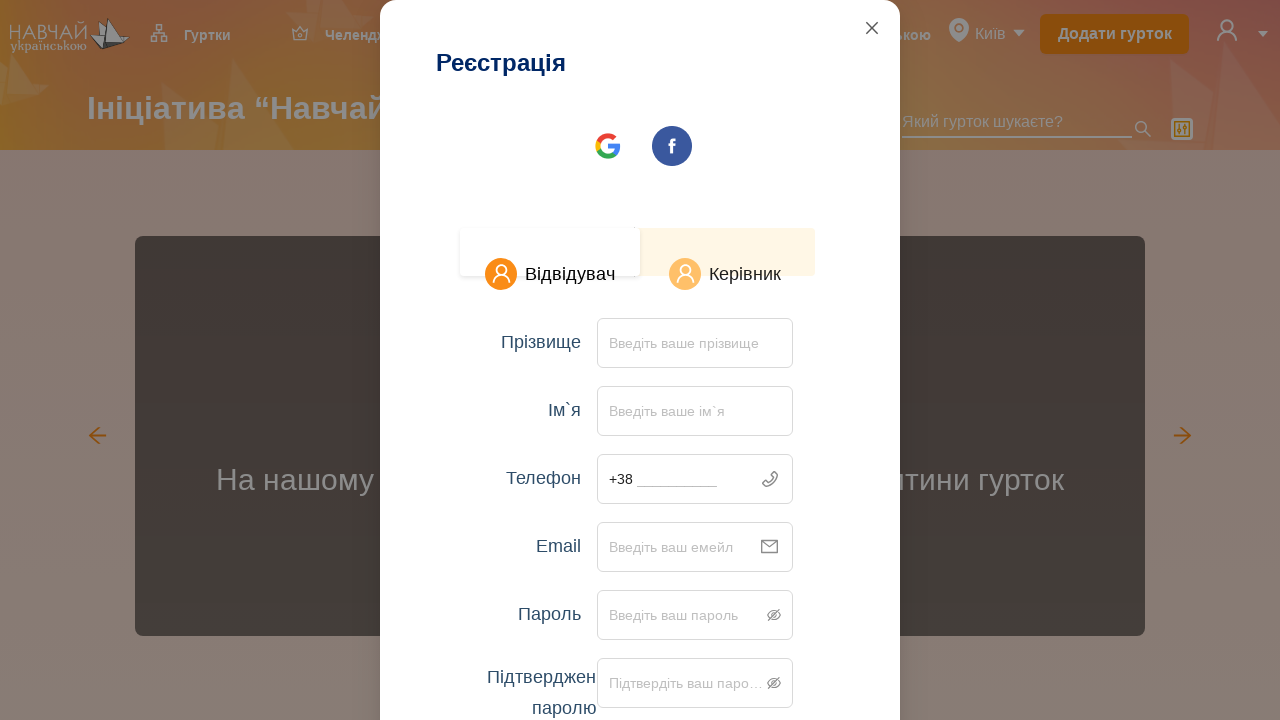

Verified registration button is initially disabled
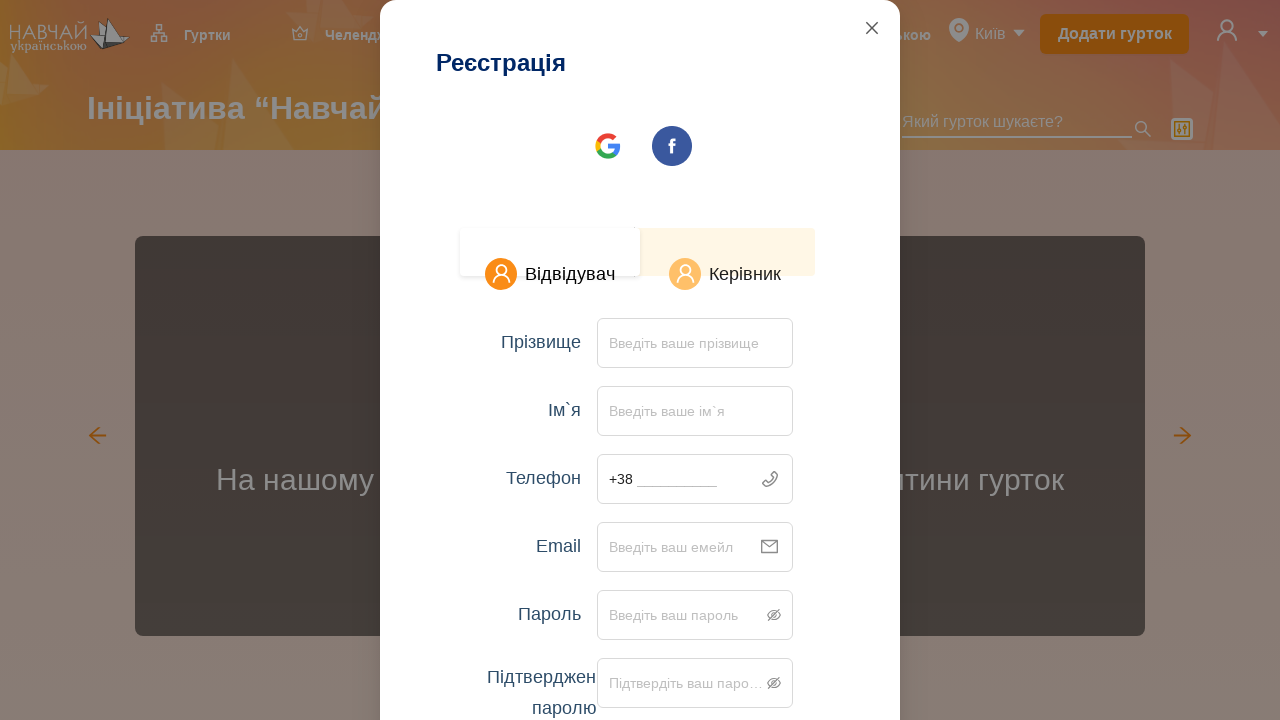

Filled last name field with 'TestLastName' on #lastName
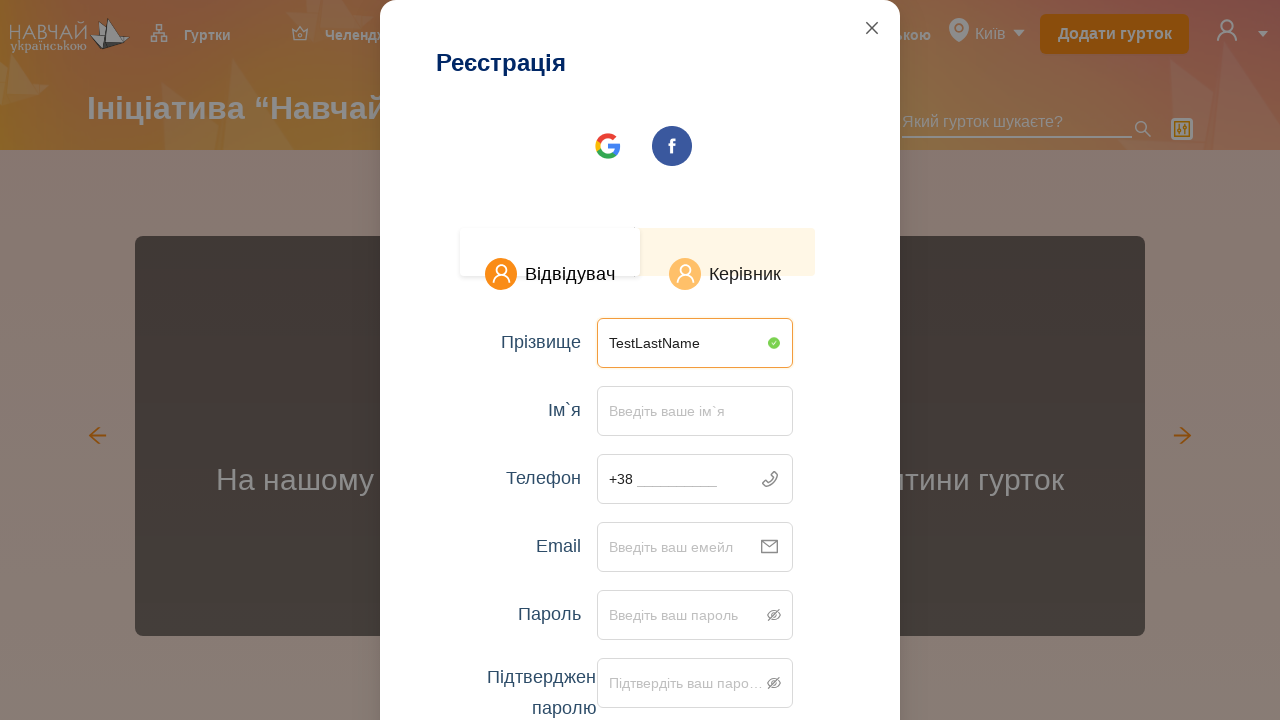

Filled first name field with 'TestFirstName' on #firstName
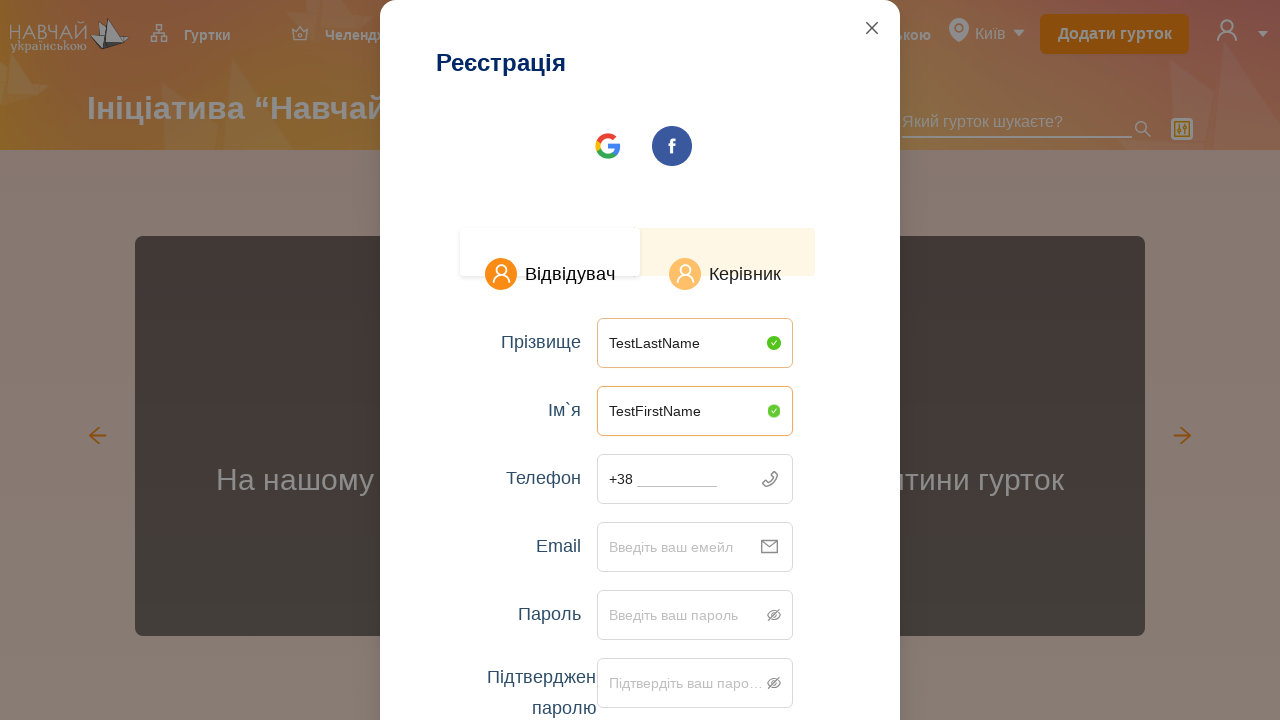

Filled phone field with '0123456789' on #phone
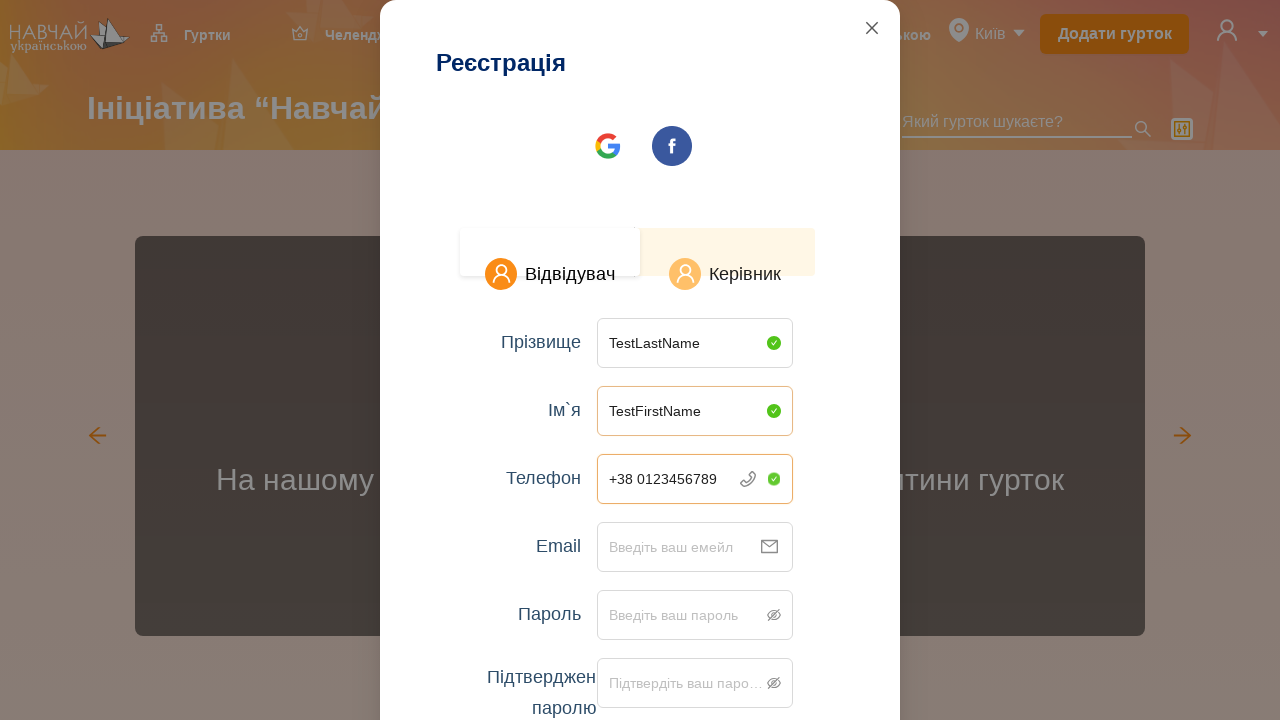

Filled email field with 'test@example.com' on #email
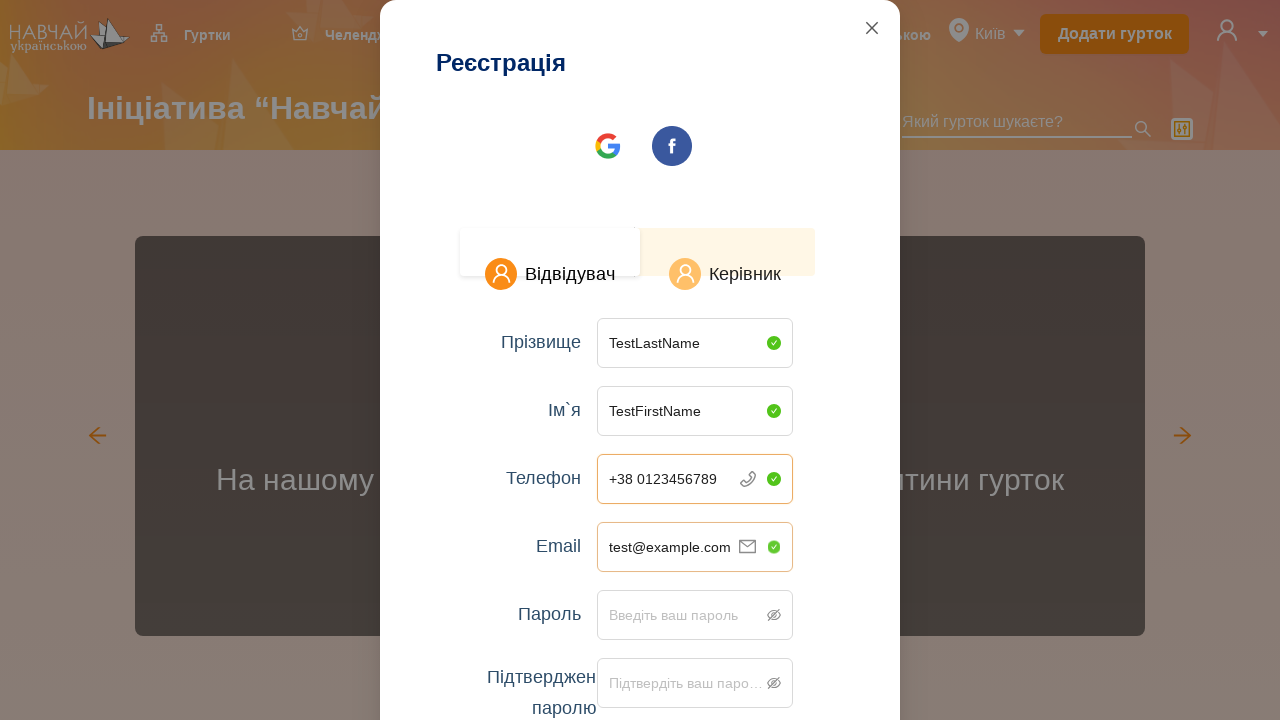

Filled password field with 'TestPassword123!' on #password
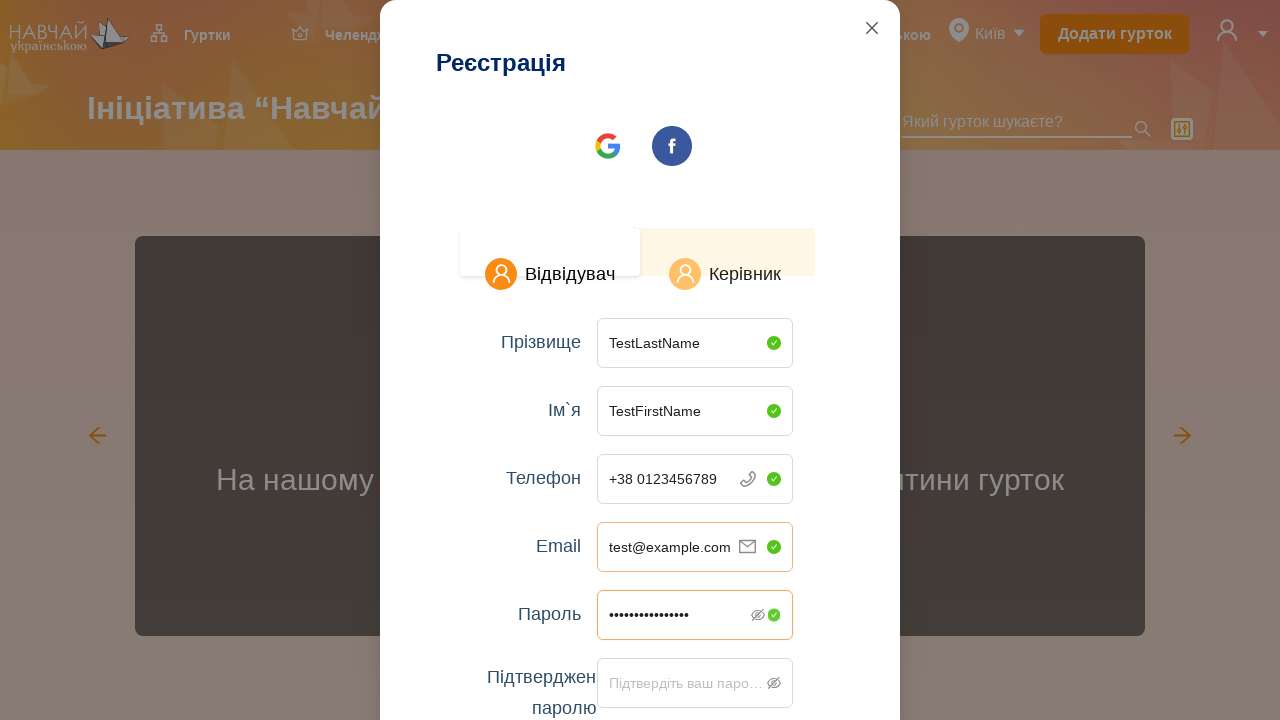

Filled confirm password field with 'TestPassword123!' on #confirm
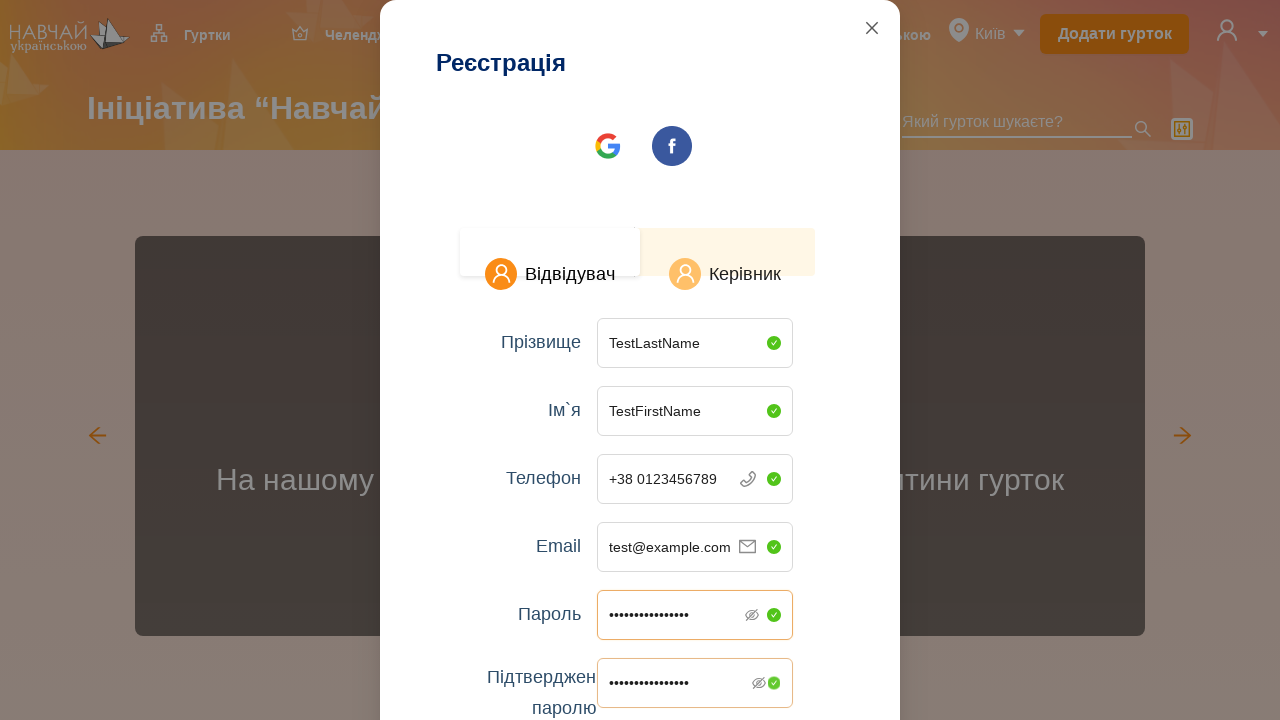

Retrieved registration button classes to verify enabled state
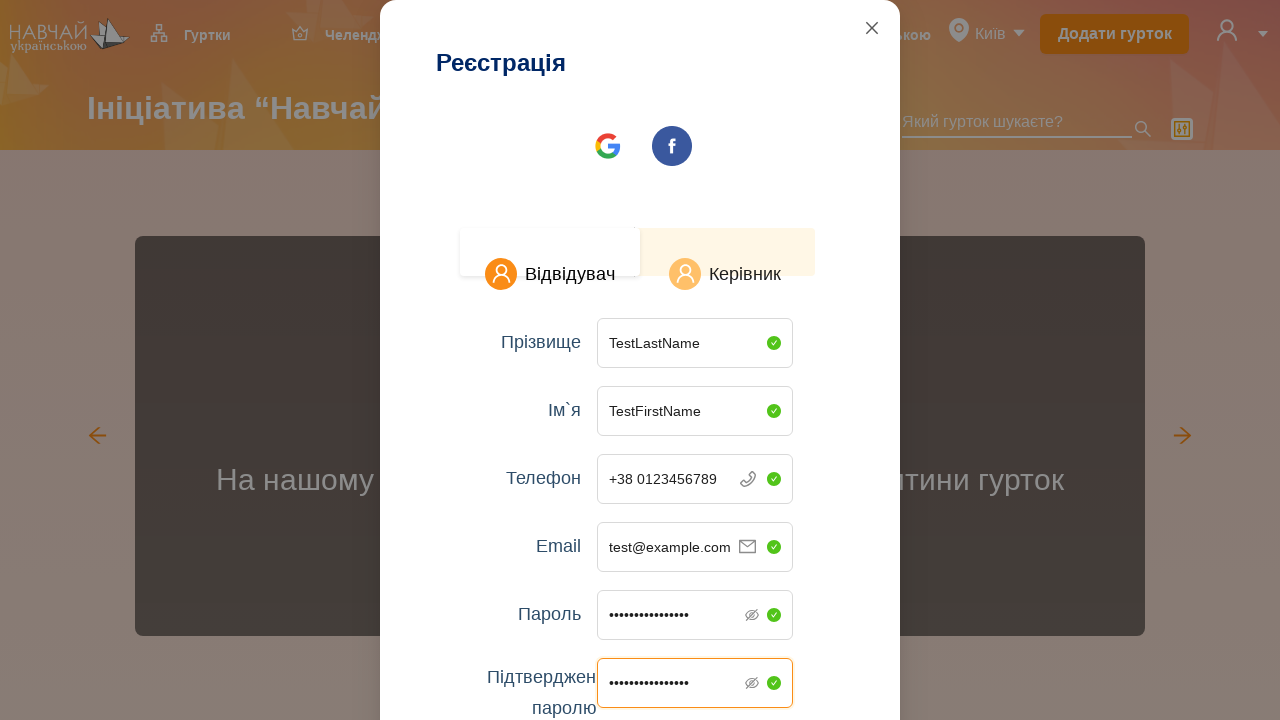

Verified registration button is now enabled after filling all required fields
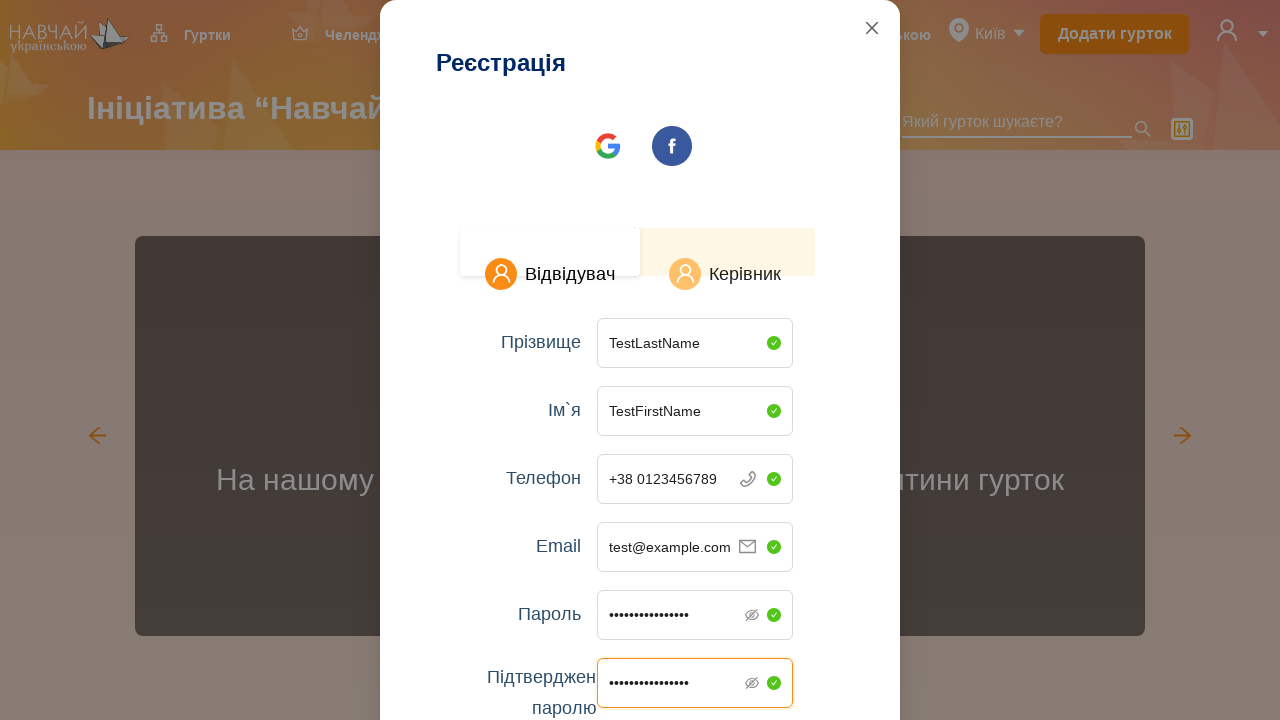

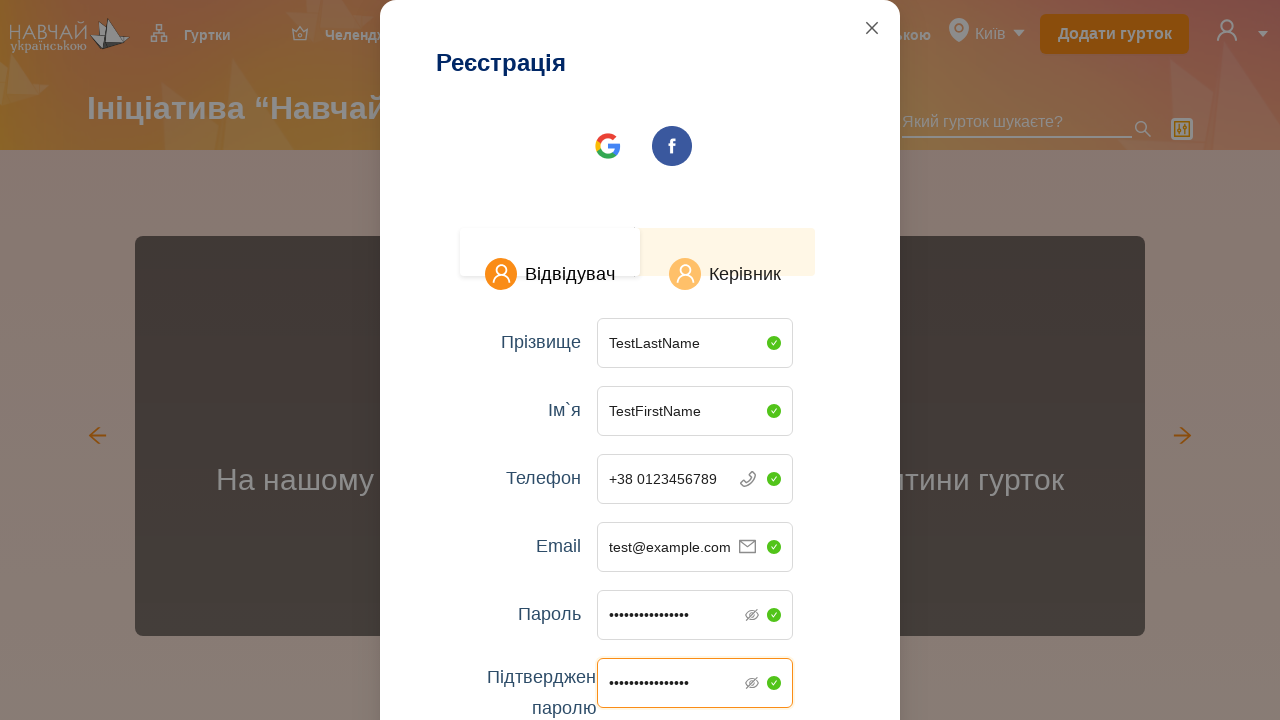